Navigates to a window handles practice page and fills in a name field

Starting URL: https://www.hyrtutorials.com/p/window-handles-practice.html

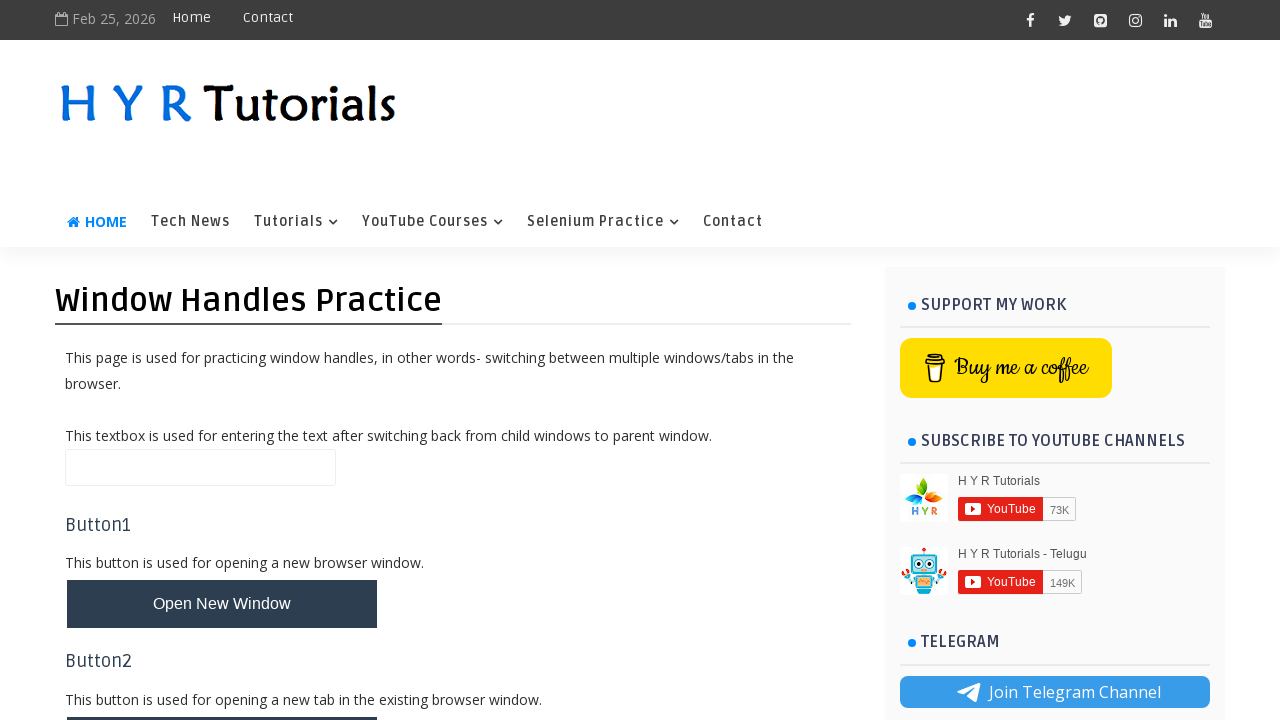

Filled name field with 'Subha' on #name
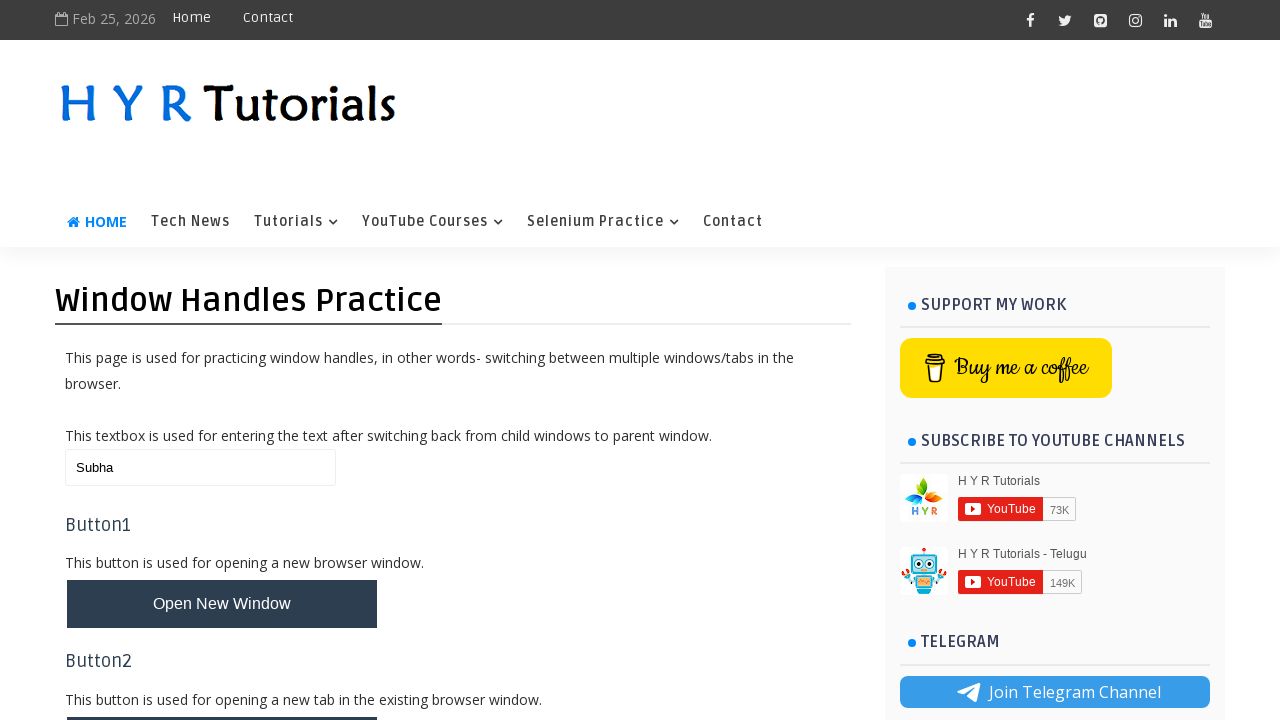

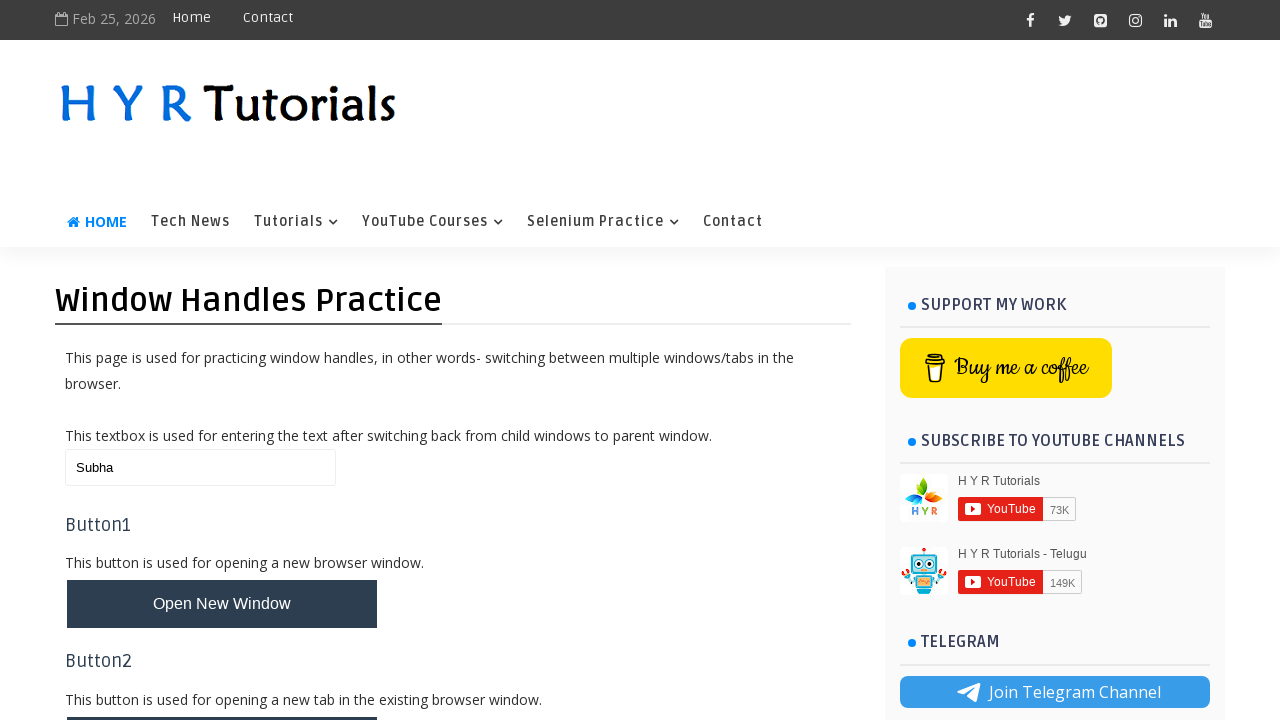